Tests keyboard key press functionality by sending Space and Left arrow keys to an element and verifying the displayed result text matches the expected key pressed.

Starting URL: http://the-internet.herokuapp.com/key_presses

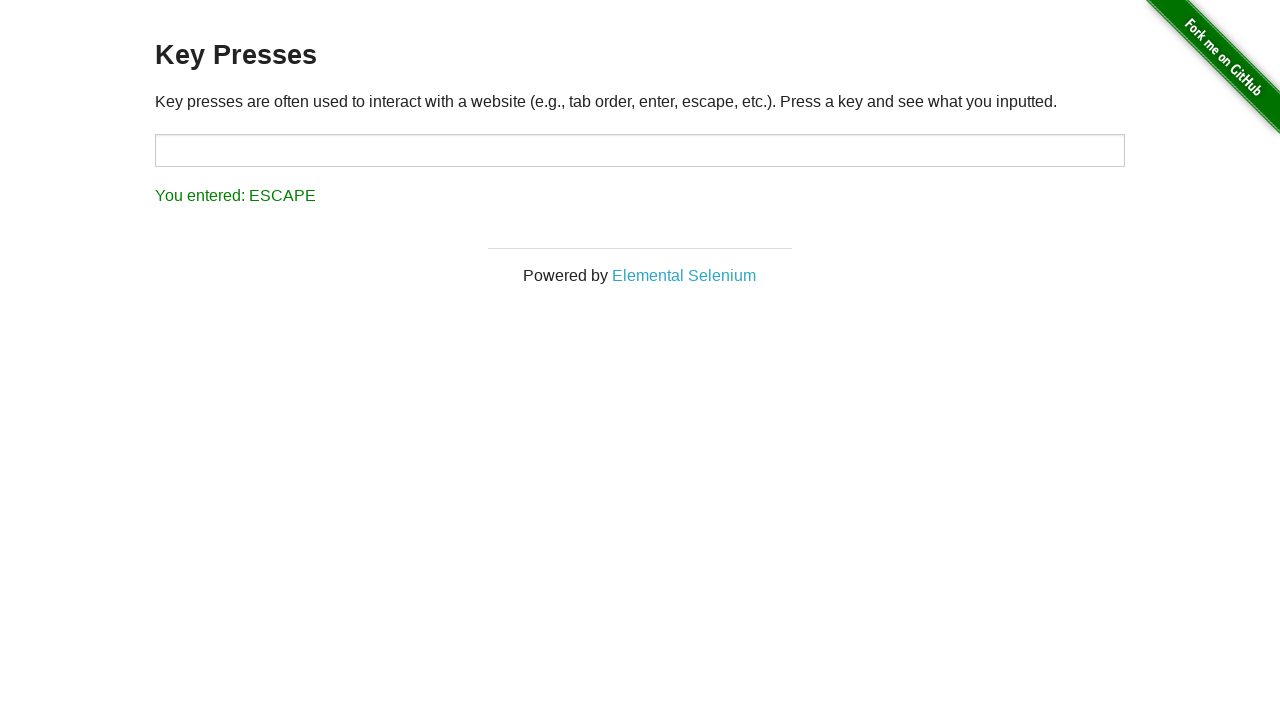

Pressed Space key on target element on #target
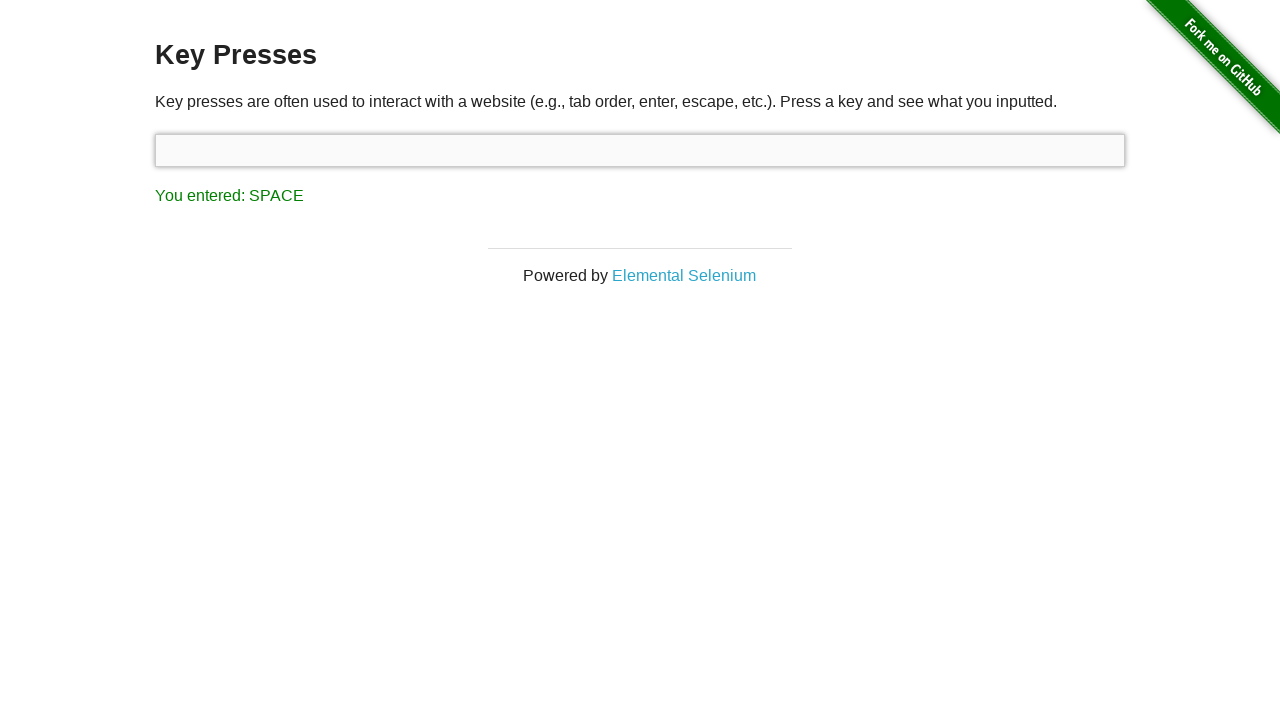

Verified Space key result is displayed
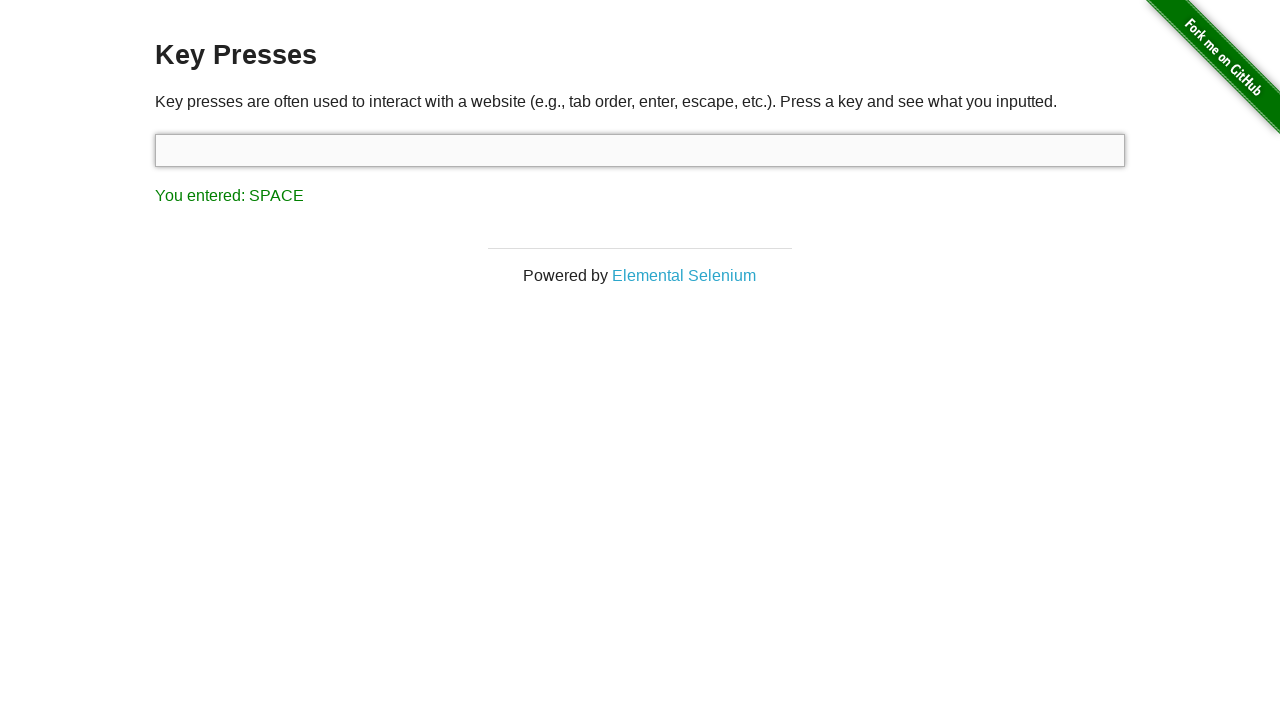

Pressed Left arrow key on target element on #target
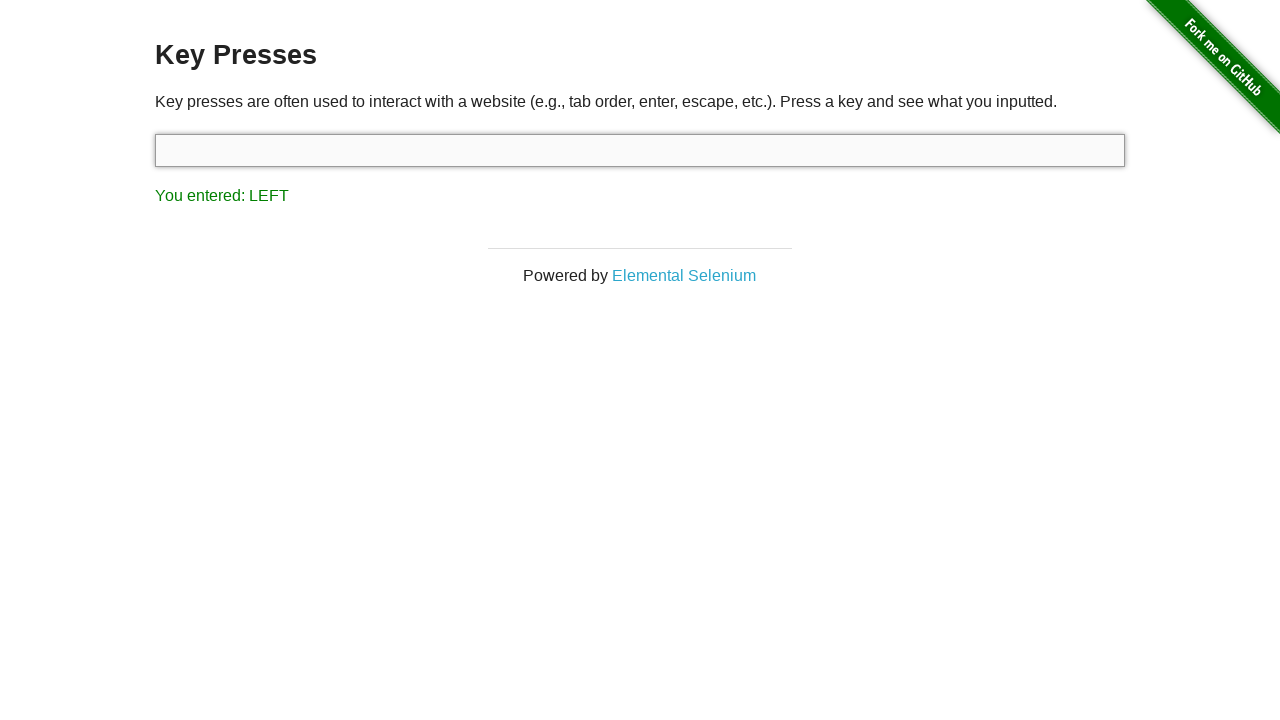

Verified Left arrow key result is displayed
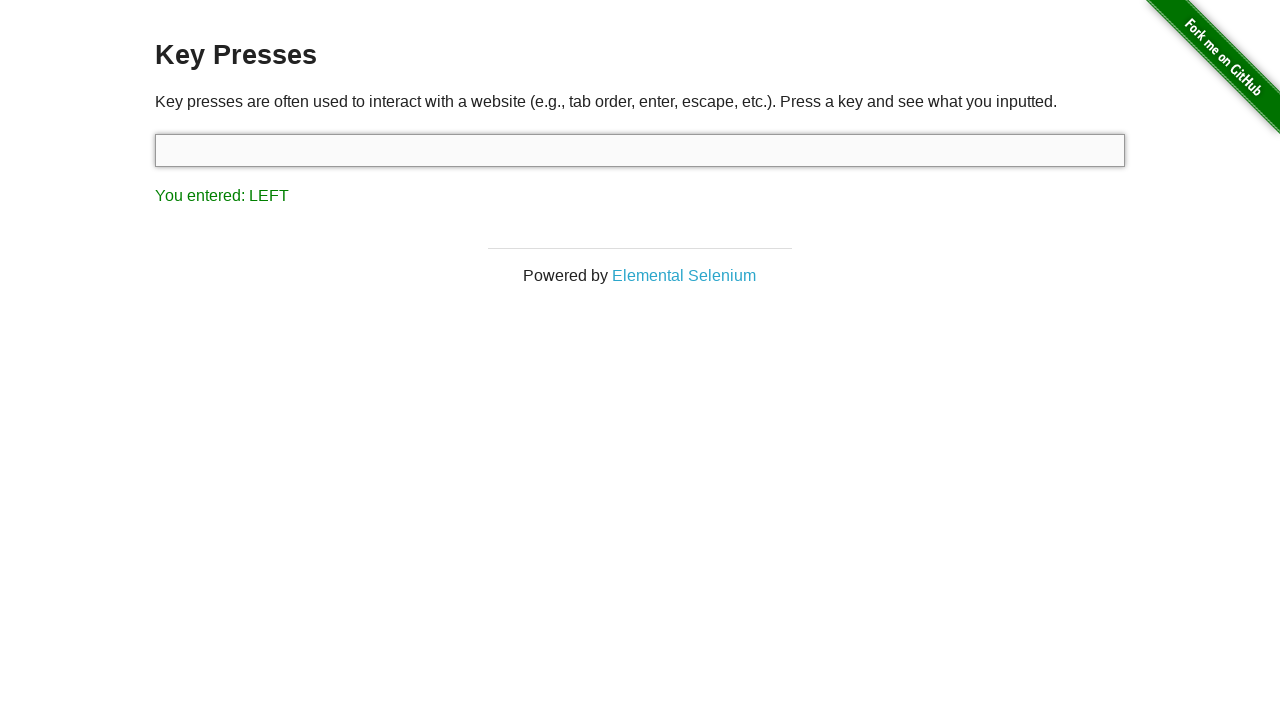

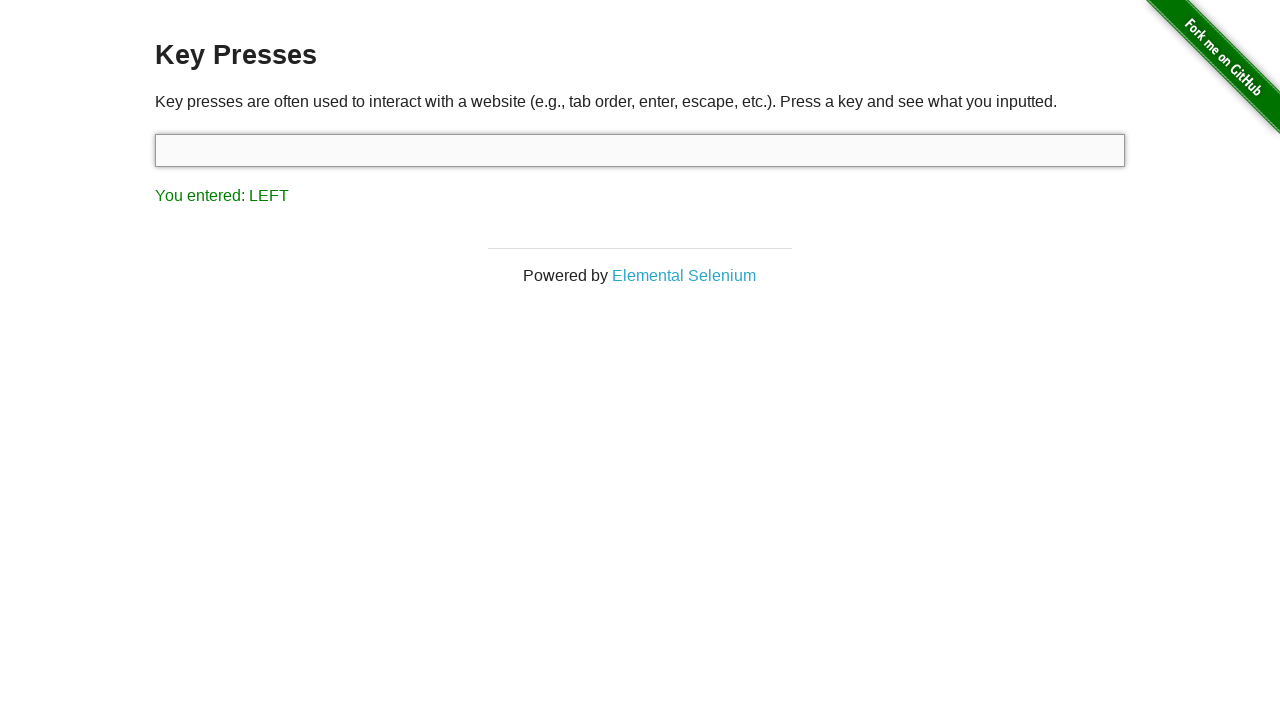